Tests that clicking the simple link opens a new tab correctly

Starting URL: https://demoqa.com/links

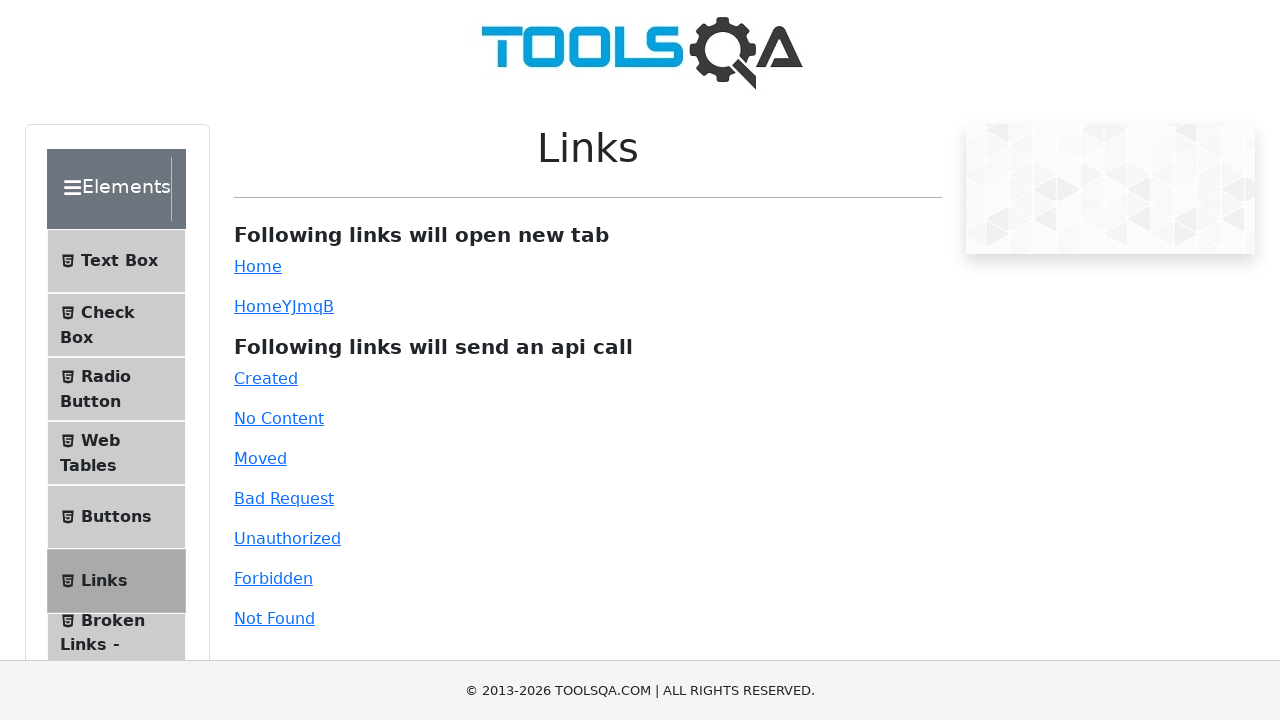

Clicked the simple link to open in new tab at (258, 266) on #simpleLink
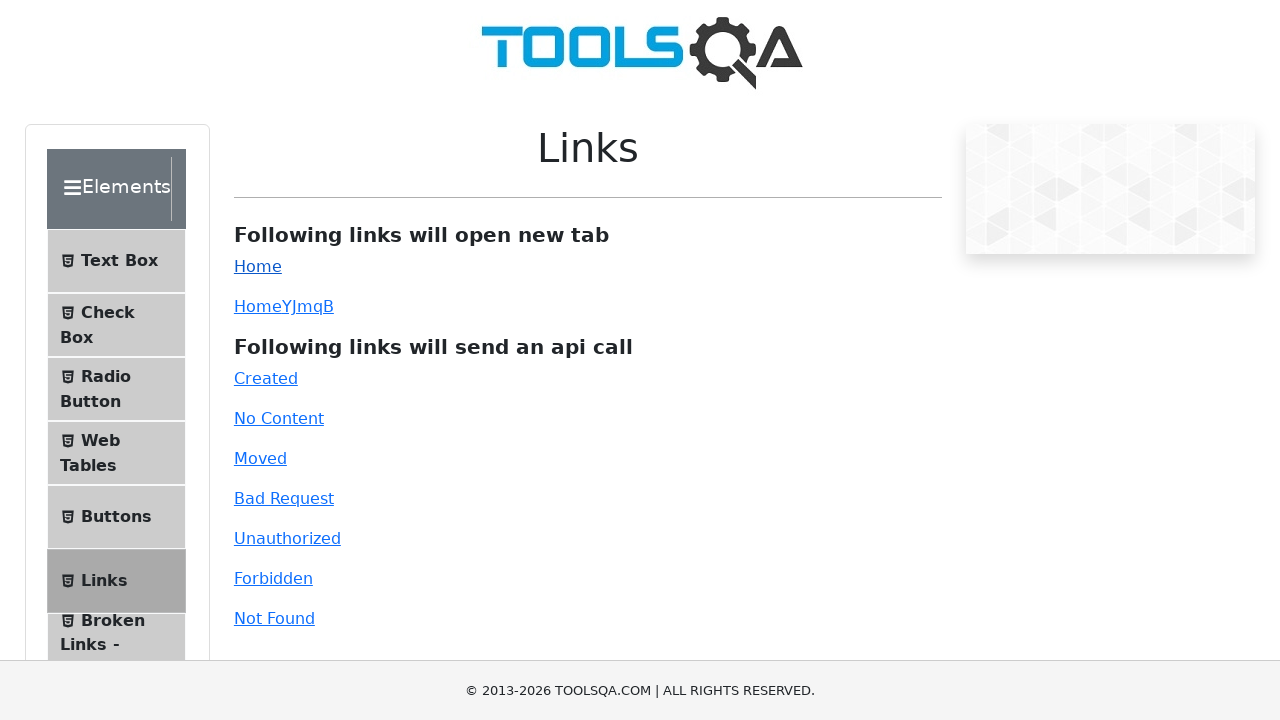

Captured new tab page object
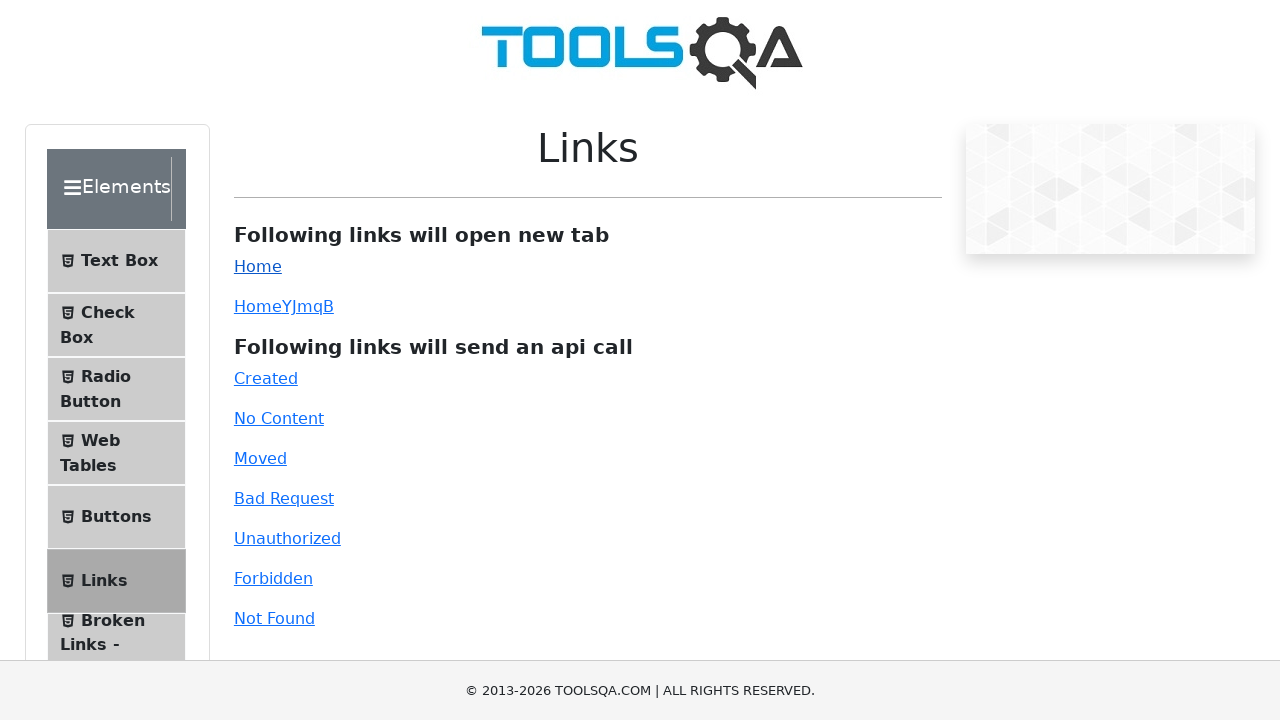

New tab page loaded successfully
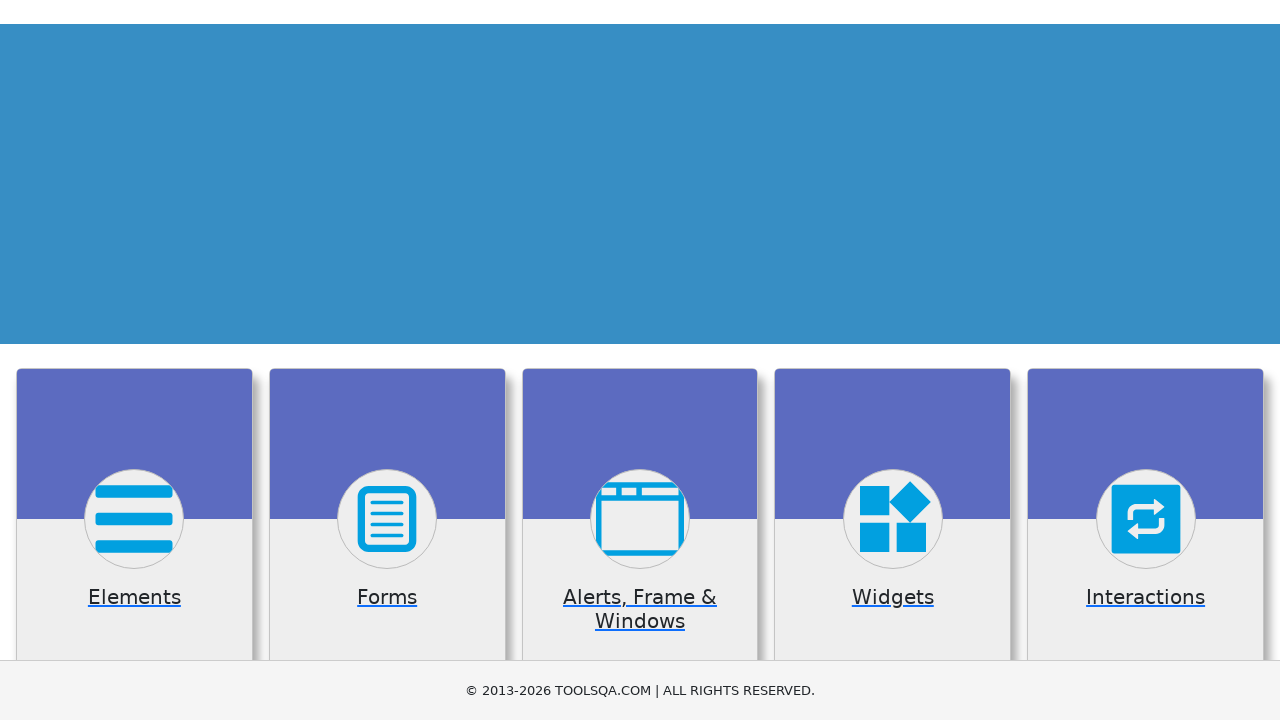

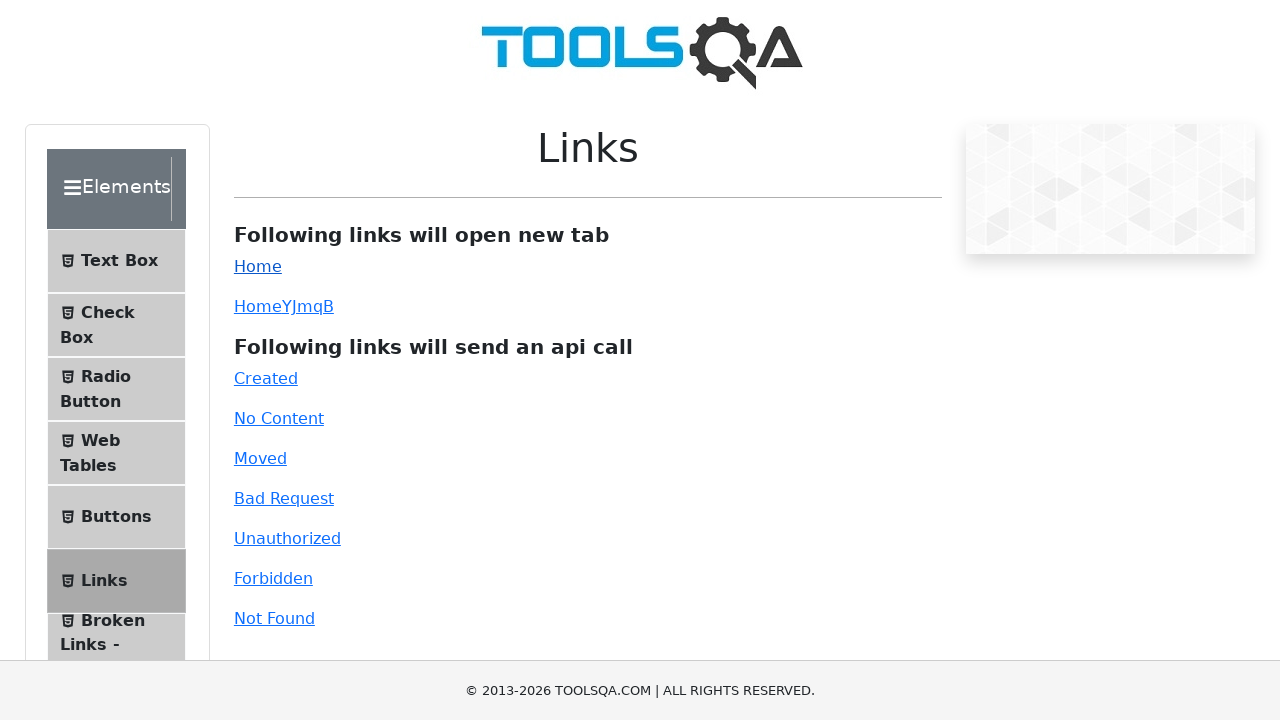